Tests that pressing Escape cancels edits to a todo item

Starting URL: https://demo.playwright.dev/todomvc

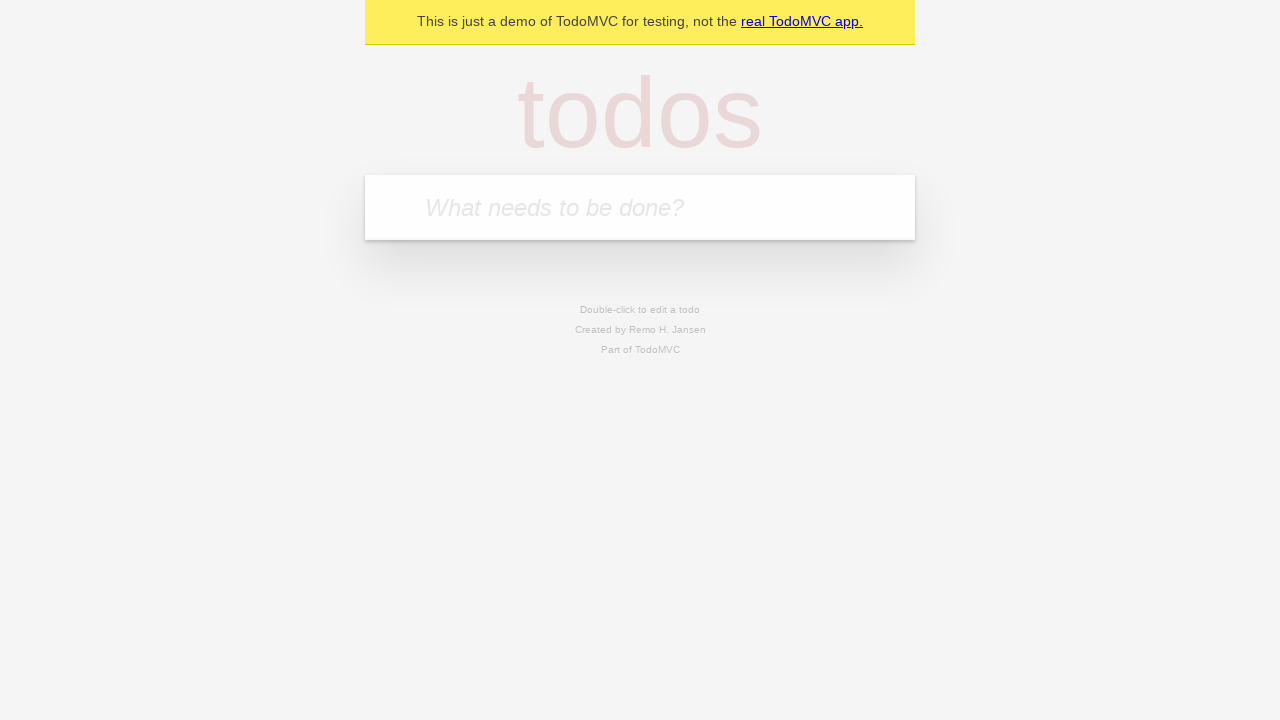

Filled todo input with 'buy some cheese' on internal:attr=[placeholder="What needs to be done?"i]
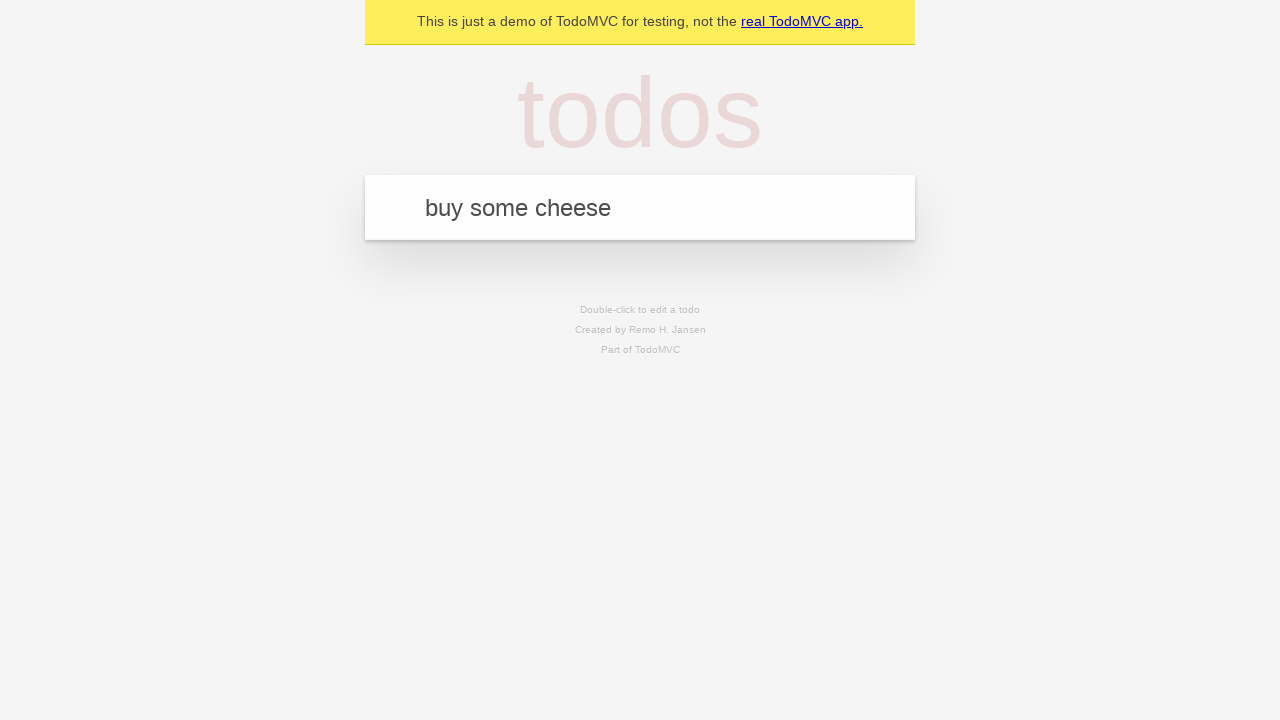

Pressed Enter to add first todo on internal:attr=[placeholder="What needs to be done?"i]
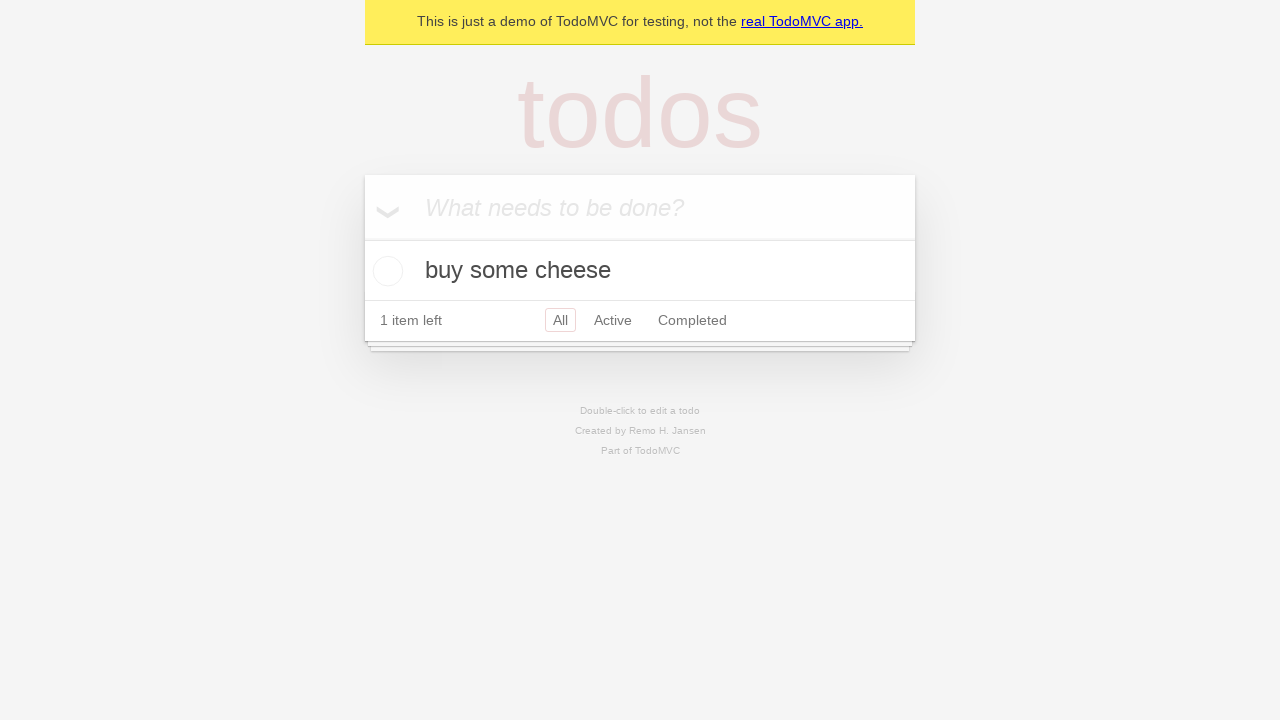

Filled todo input with 'feed the cat' on internal:attr=[placeholder="What needs to be done?"i]
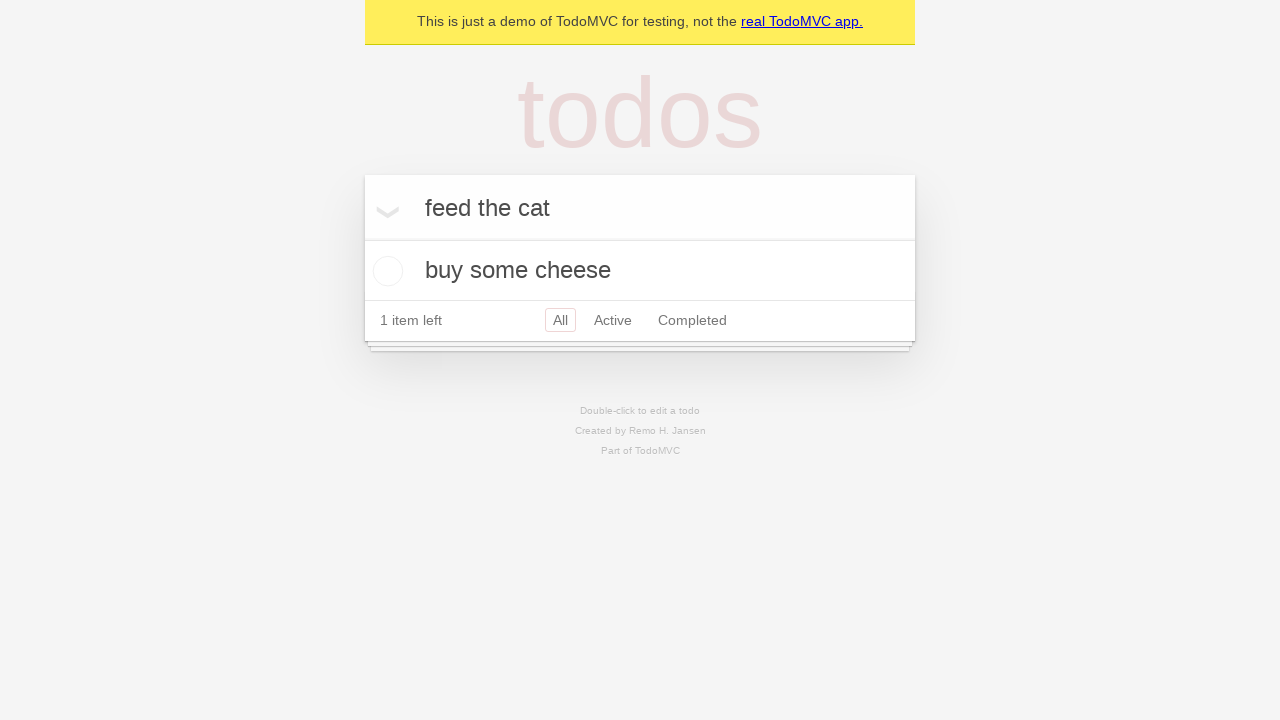

Pressed Enter to add second todo on internal:attr=[placeholder="What needs to be done?"i]
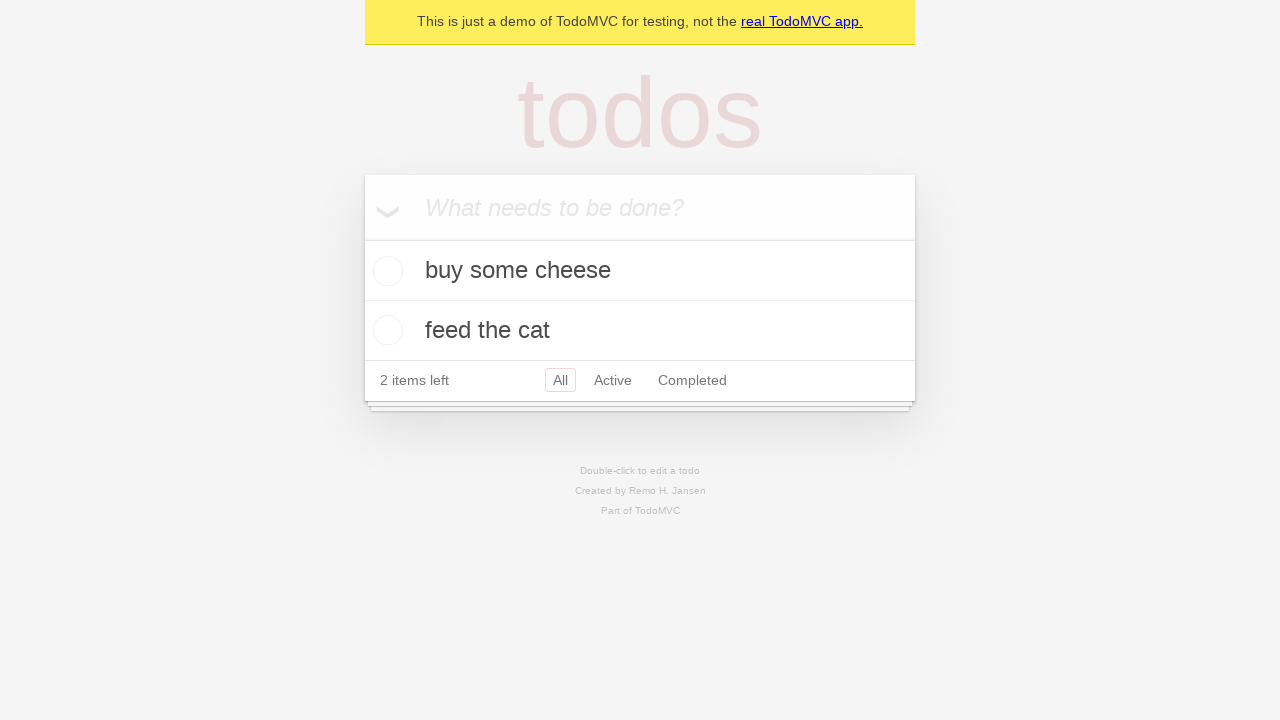

Filled todo input with 'book a doctors appointment' on internal:attr=[placeholder="What needs to be done?"i]
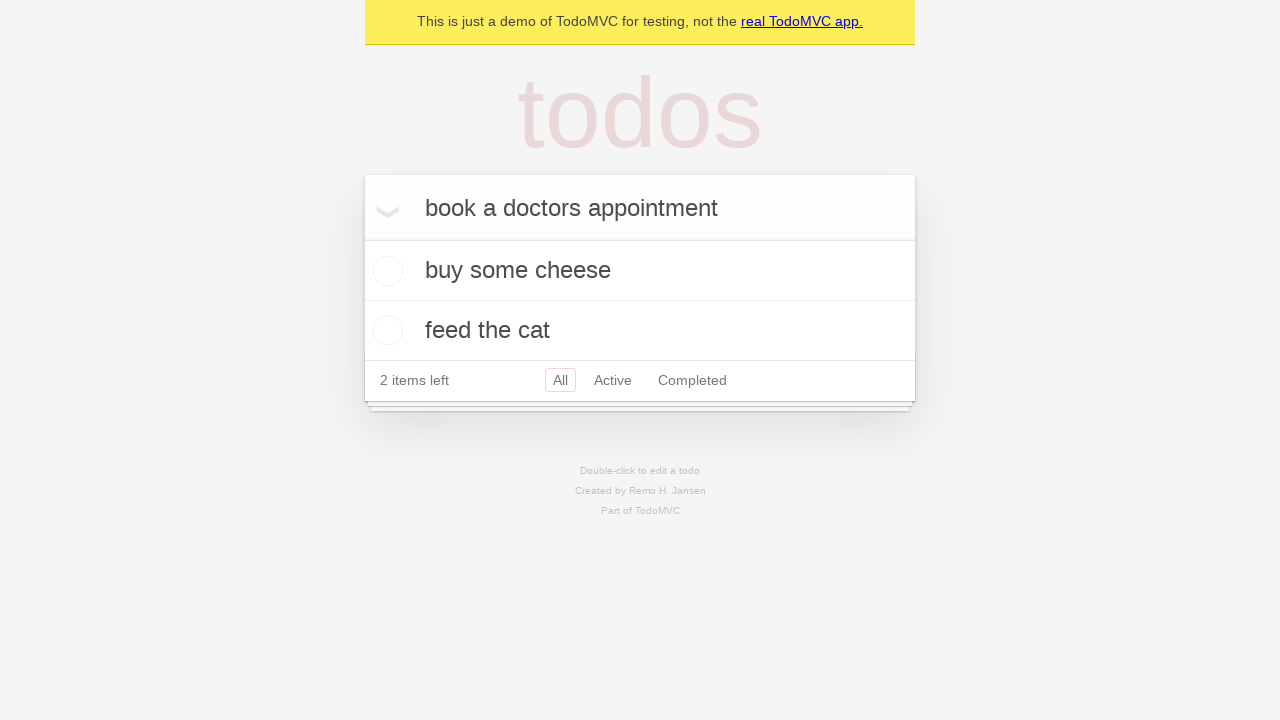

Pressed Enter to add third todo on internal:attr=[placeholder="What needs to be done?"i]
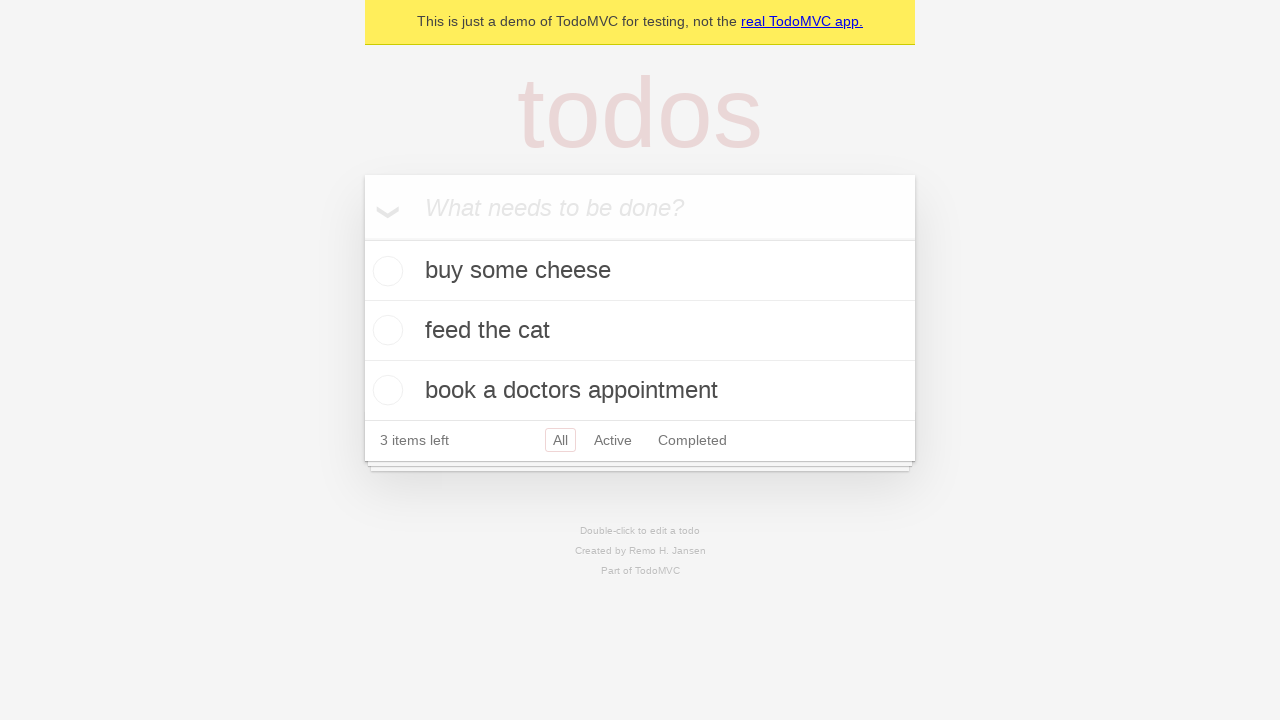

Double-clicked second todo item to enter edit mode at (640, 331) on [data-testid='todo-item'] >> nth=1
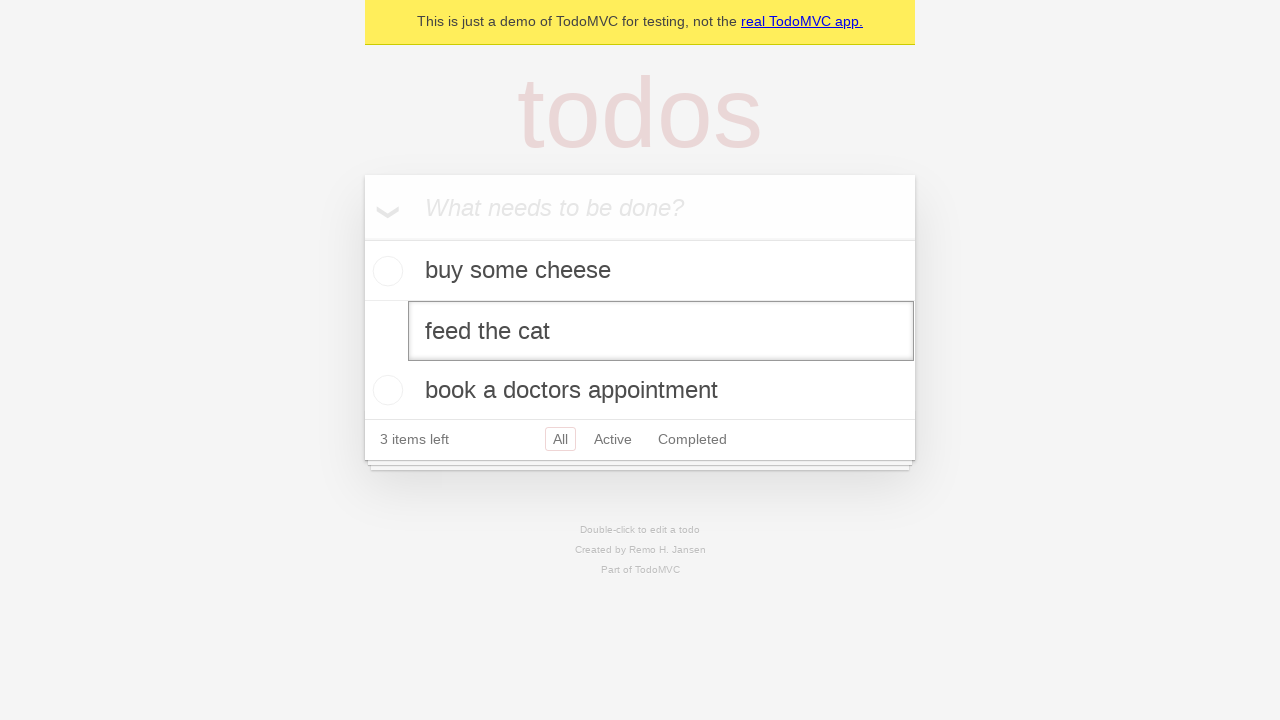

Filled edit textbox with 'buy some sausages' on [data-testid='todo-item'] >> nth=1 >> internal:role=textbox[name="Edit"i]
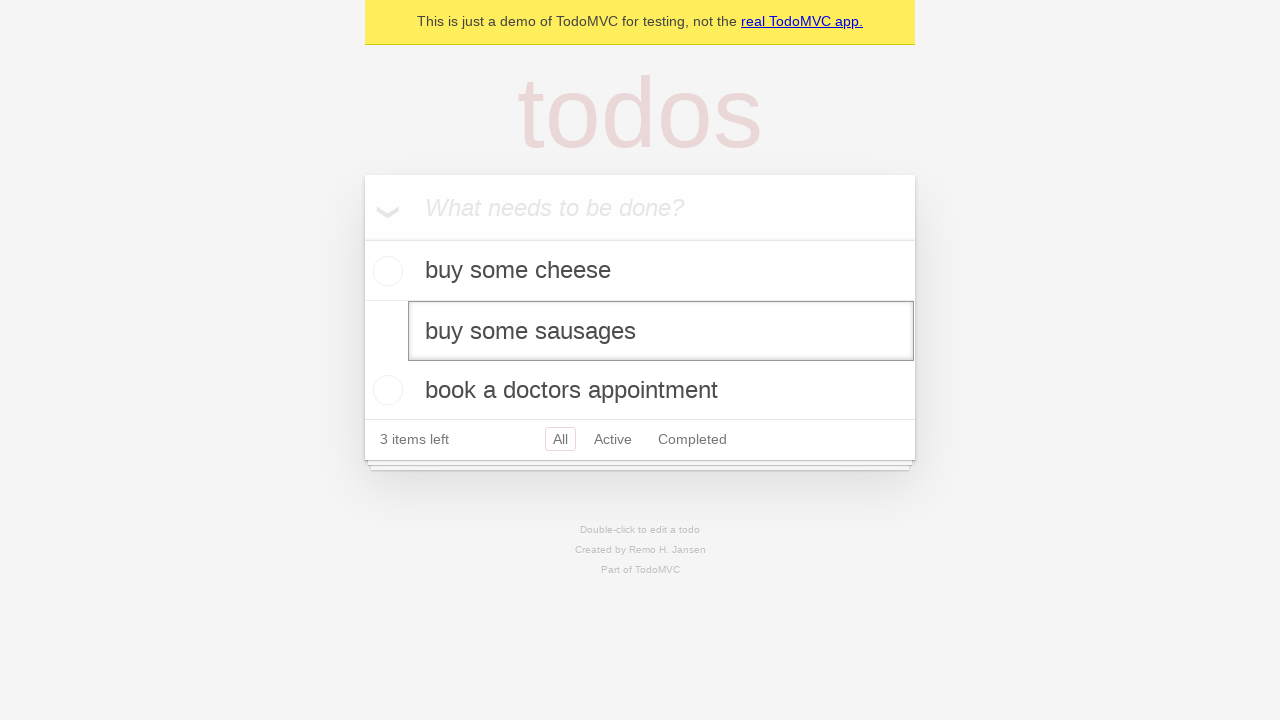

Pressed Escape to cancel todo edit on [data-testid='todo-item'] >> nth=1 >> internal:role=textbox[name="Edit"i]
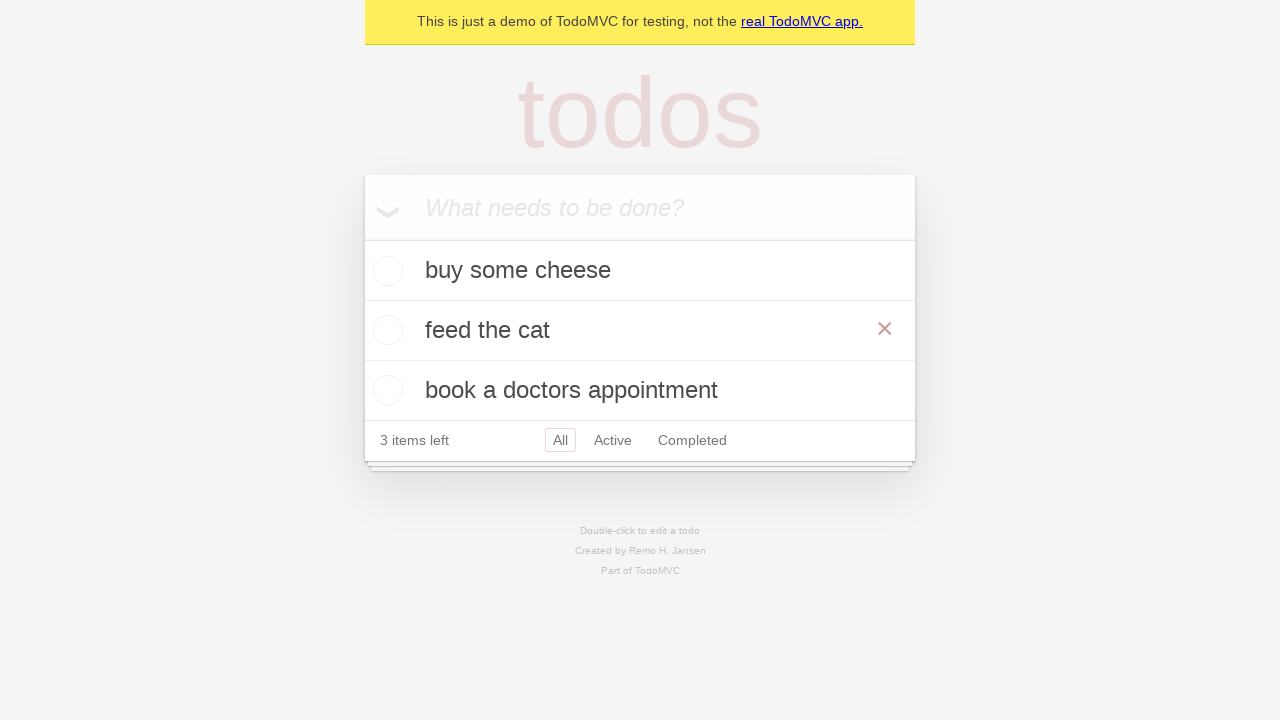

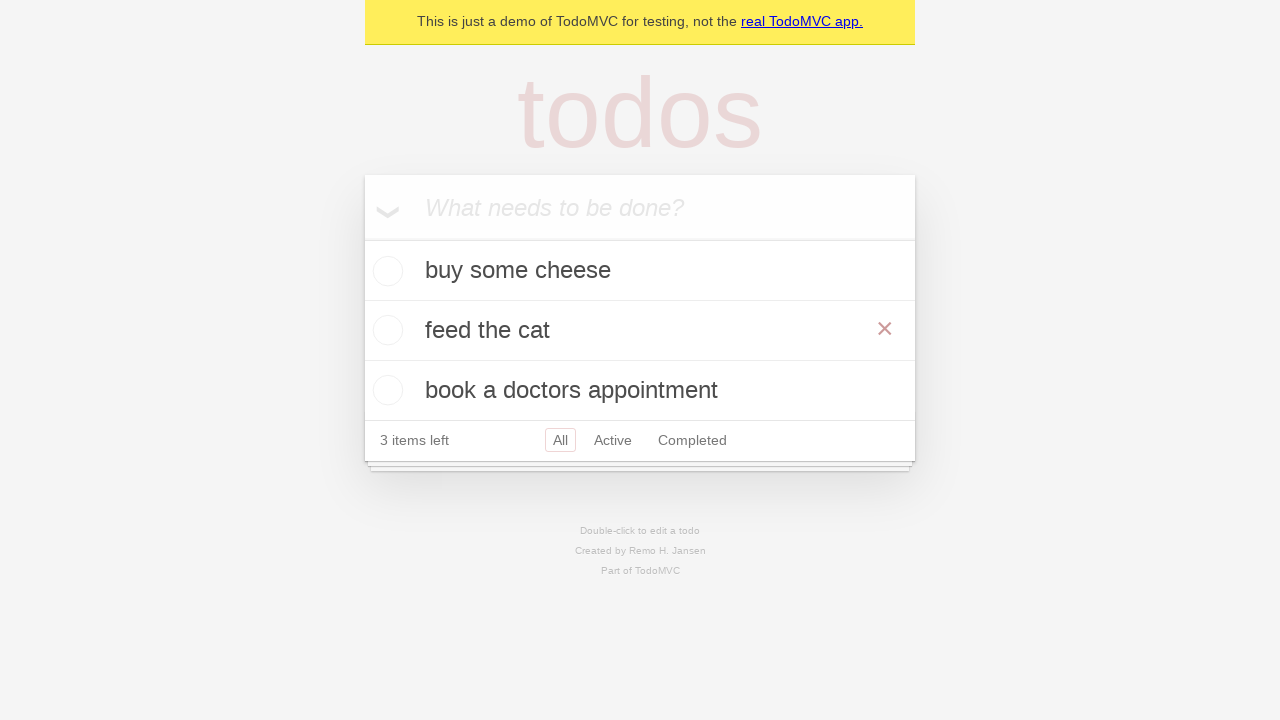